Navigates to time.is website and takes a screenshot to verify the page loads correctly

Starting URL: https://time.is/

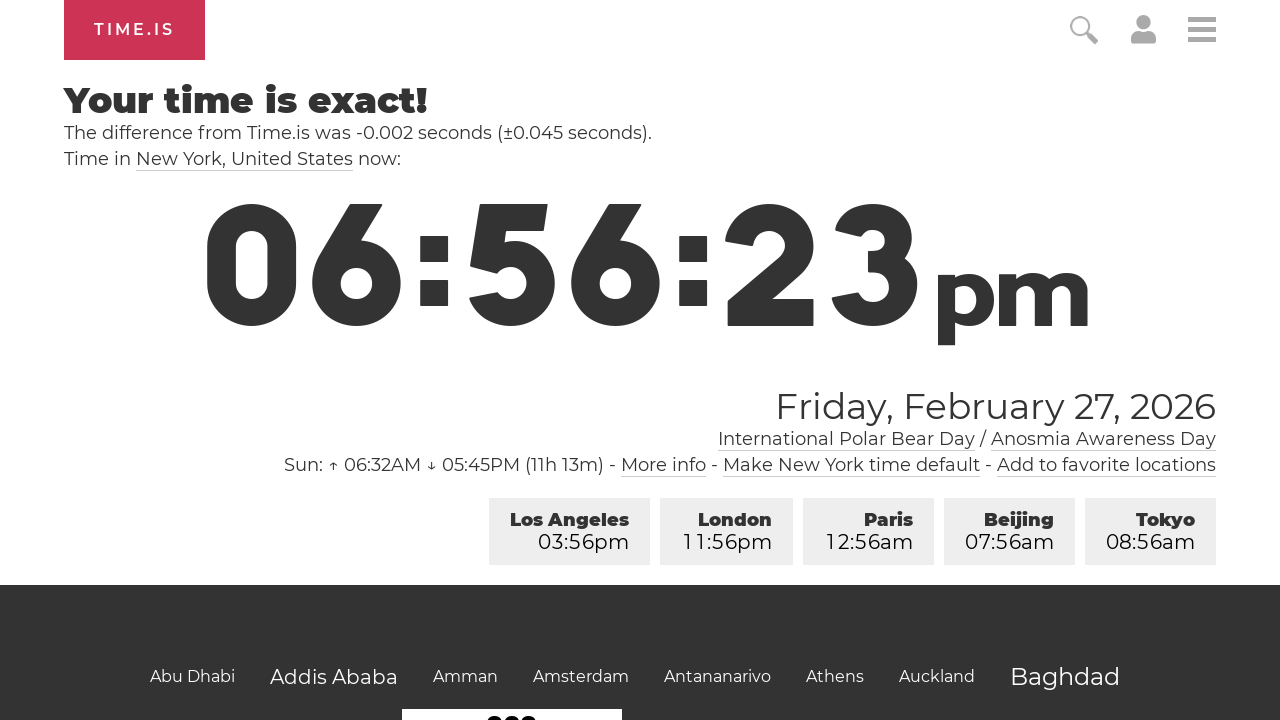

Navigated to https://time.is/
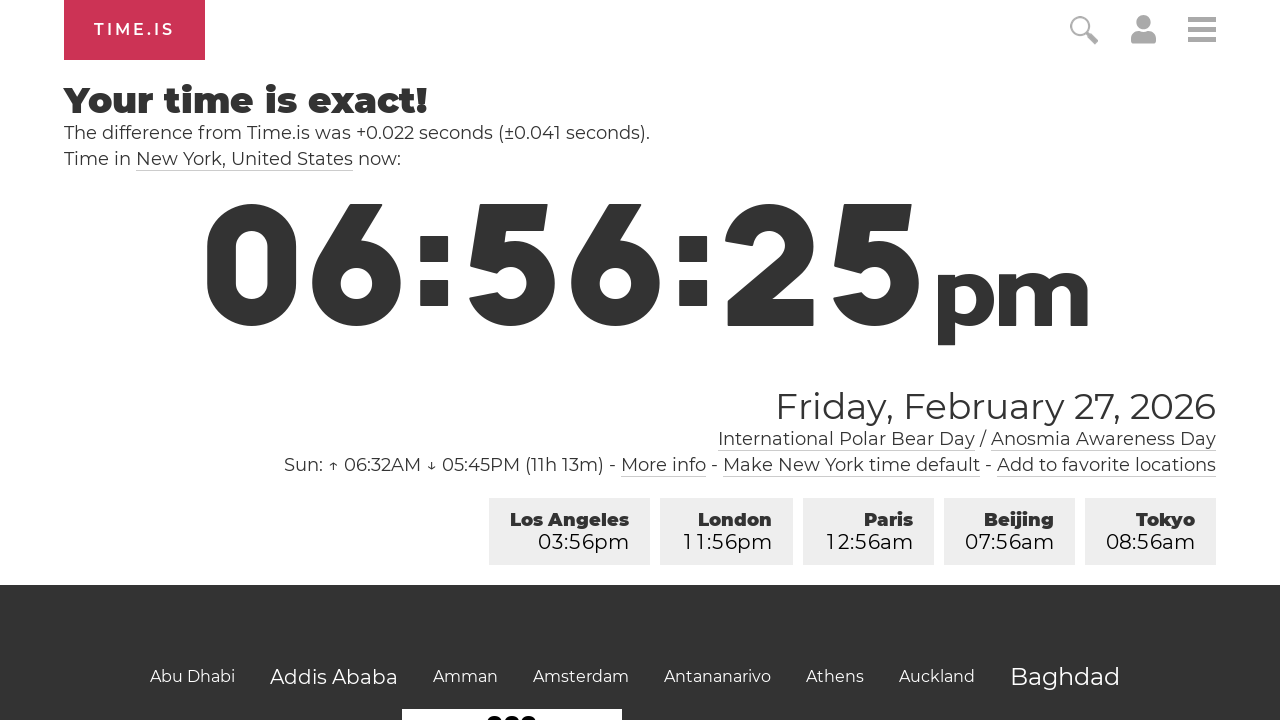

Page fully loaded (domcontentloaded state)
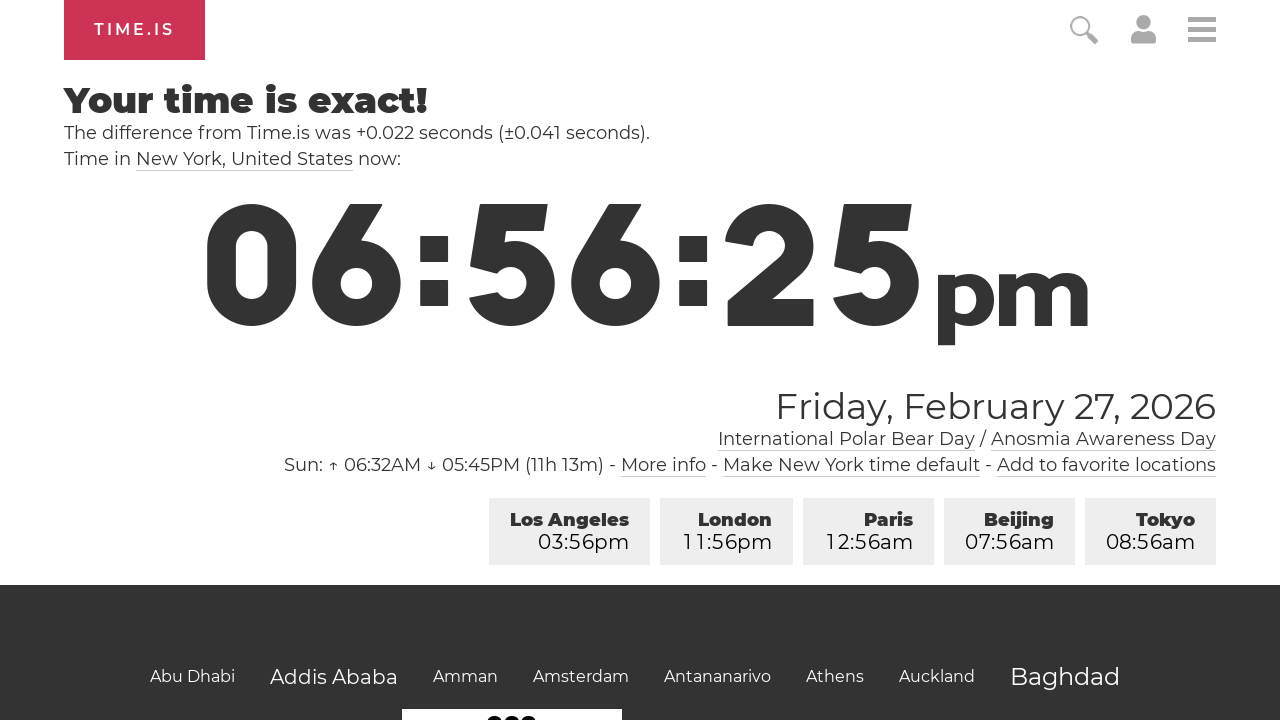

Verified page rendered correctly on time.is
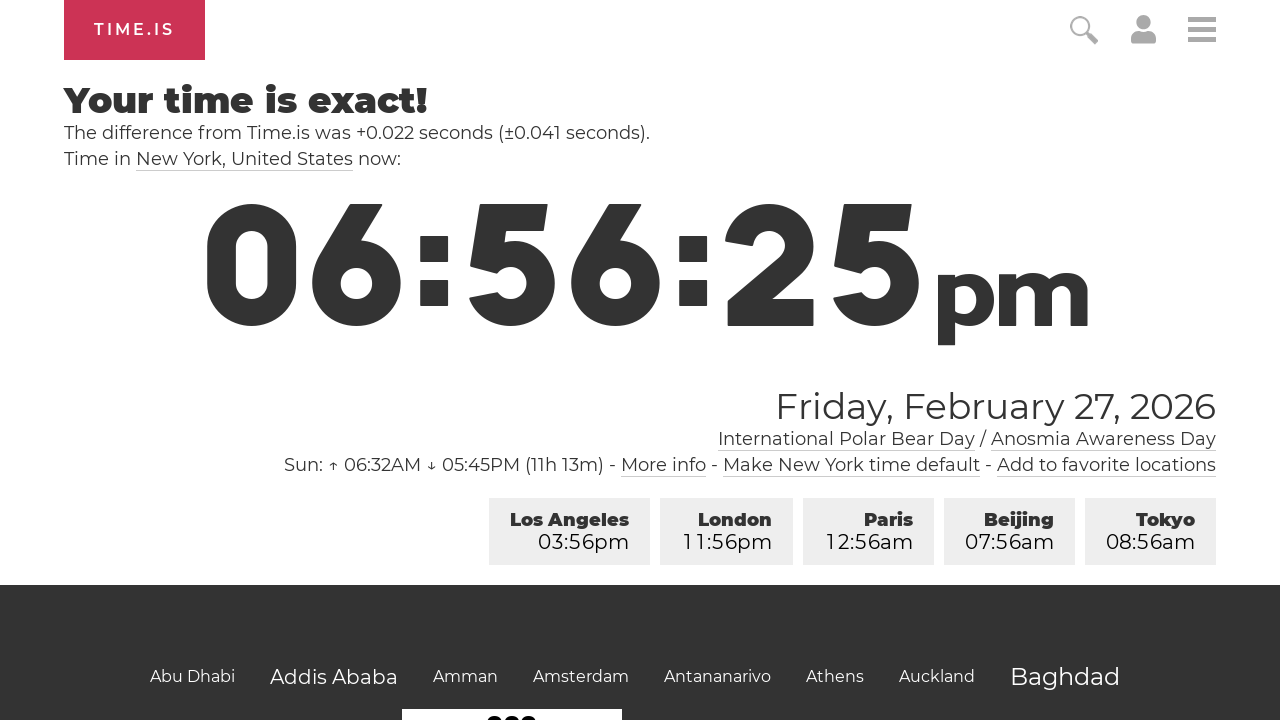

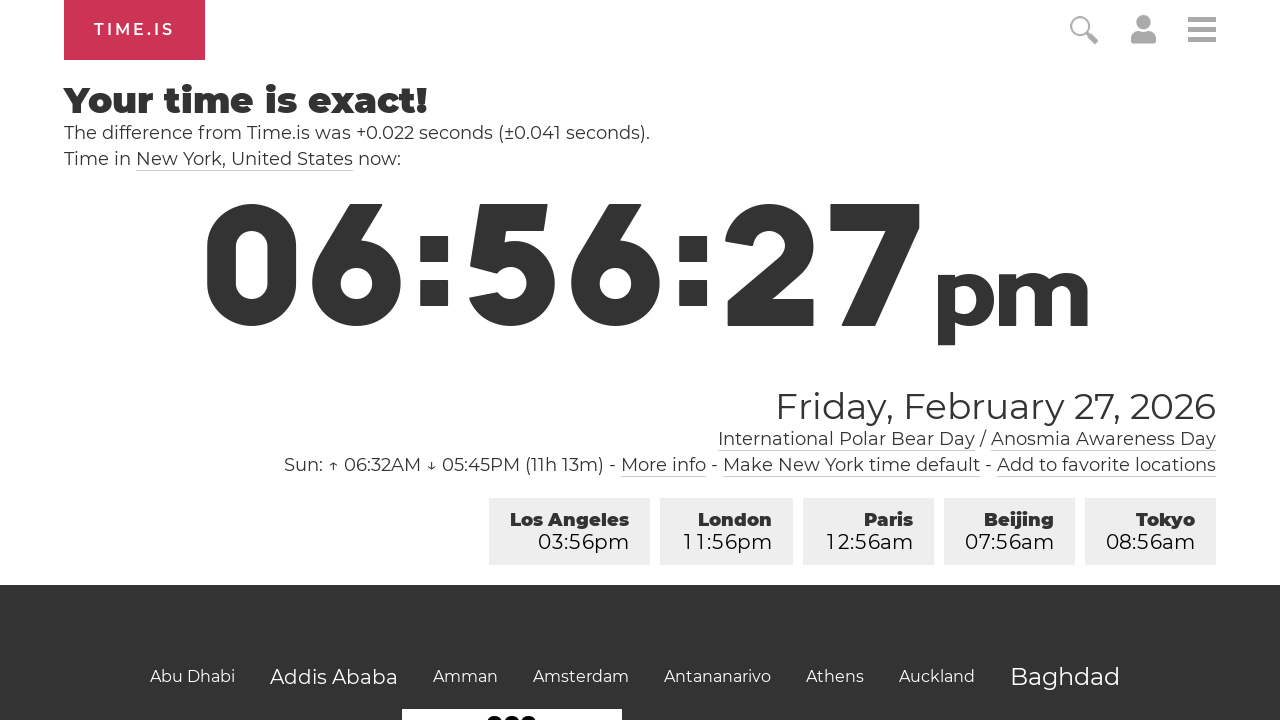